Tests JavaScript scrolling functionality by scrolling down to a "CYDEO" link and then scrolling back up to a "HOME" link on a large page

Starting URL: https://practice.cydeo.com/large

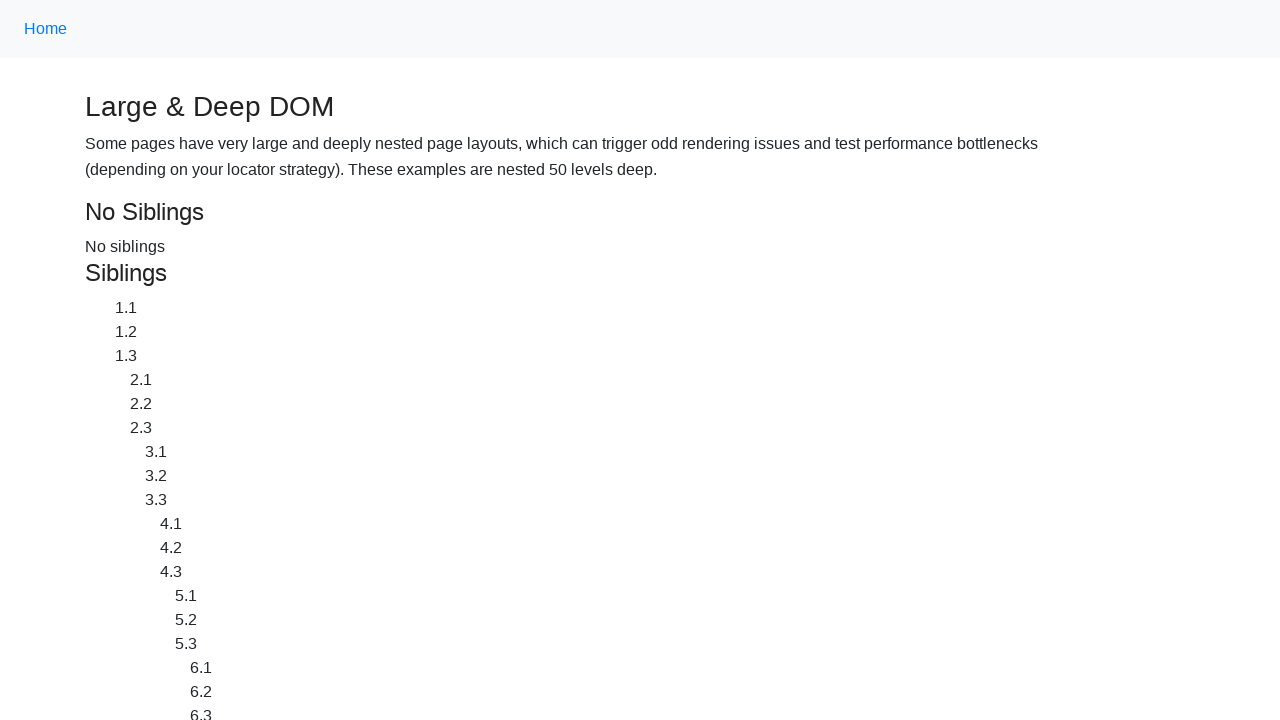

Located CYDEO link element
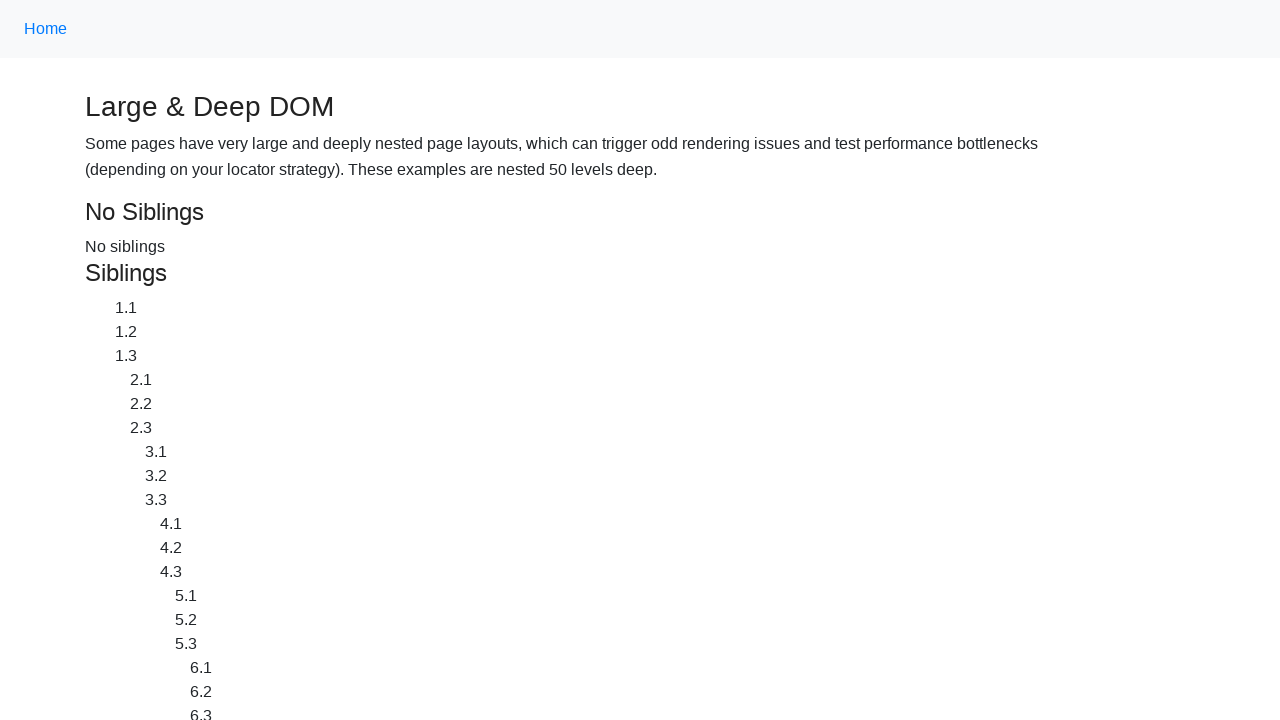

Located HOME link element
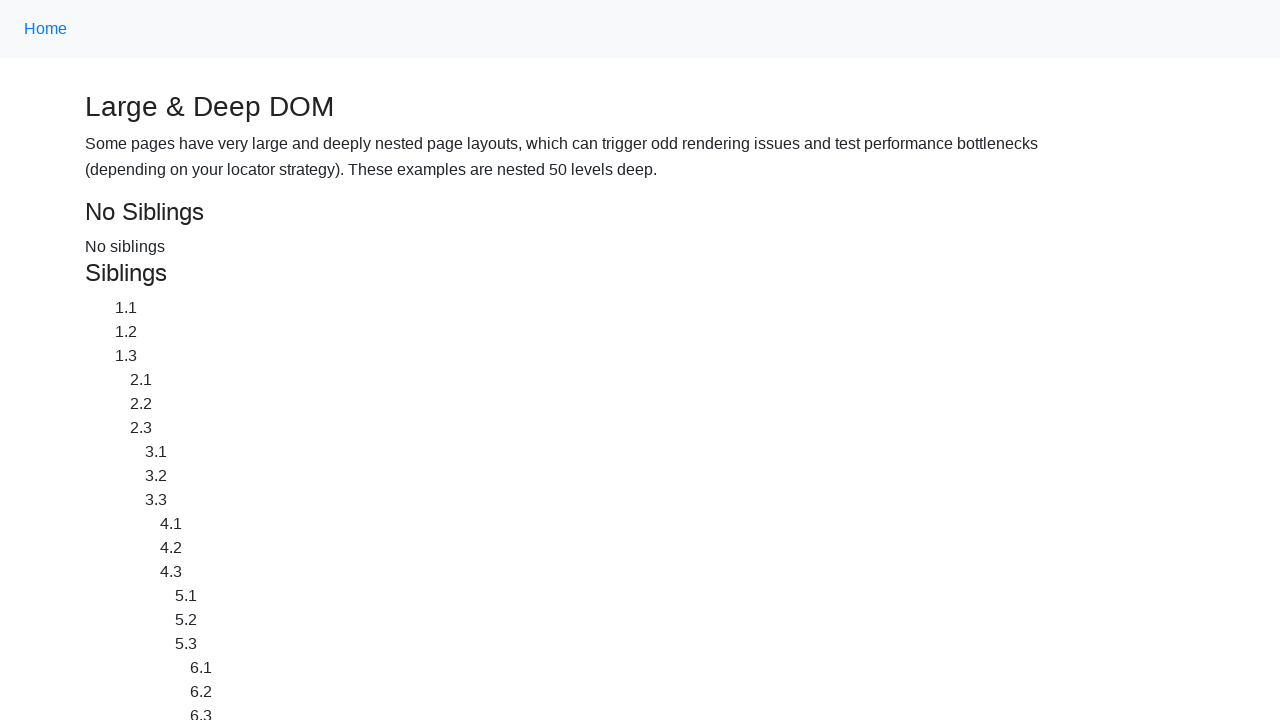

Scrolled down to CYDEO link
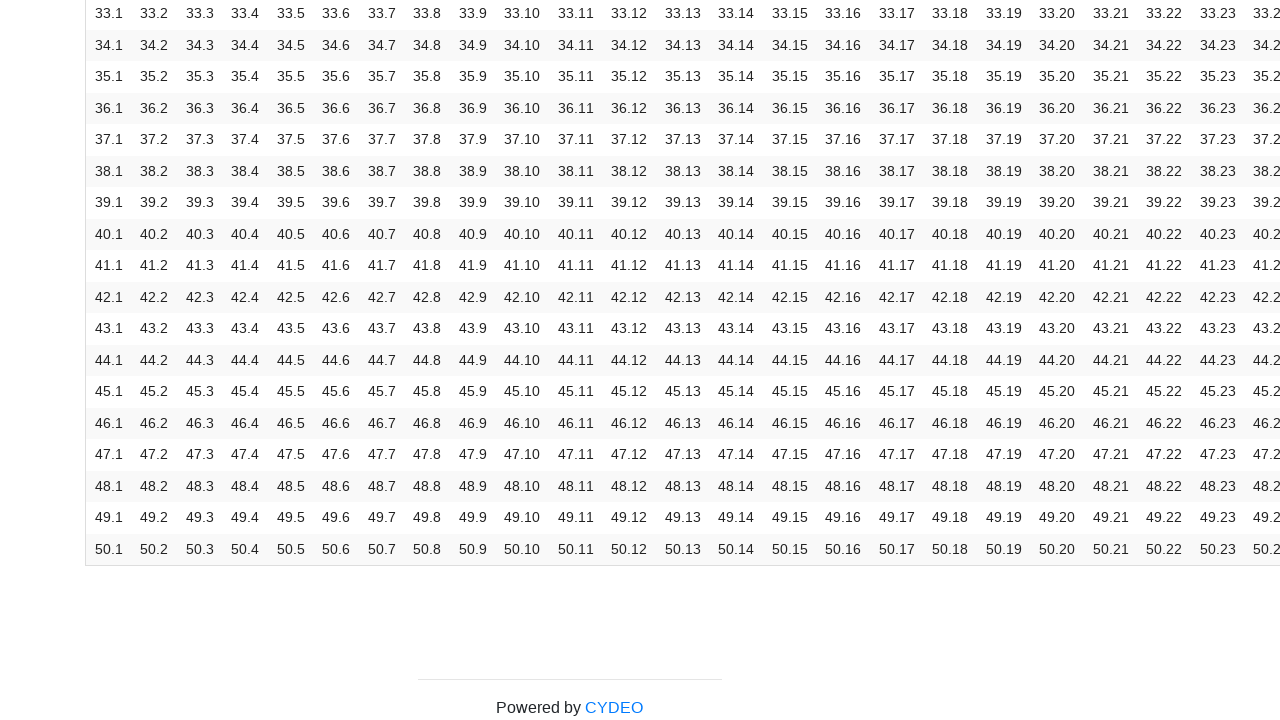

Waited 2 seconds to observe scroll
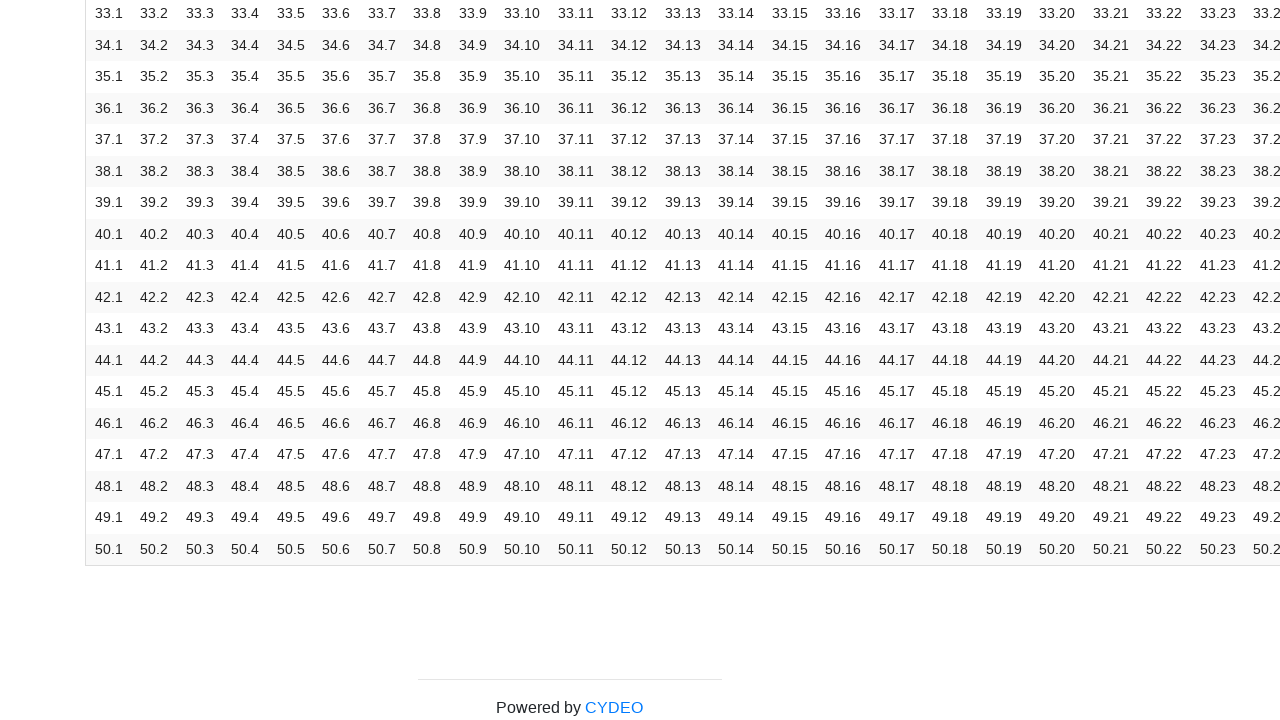

Scrolled up to HOME link
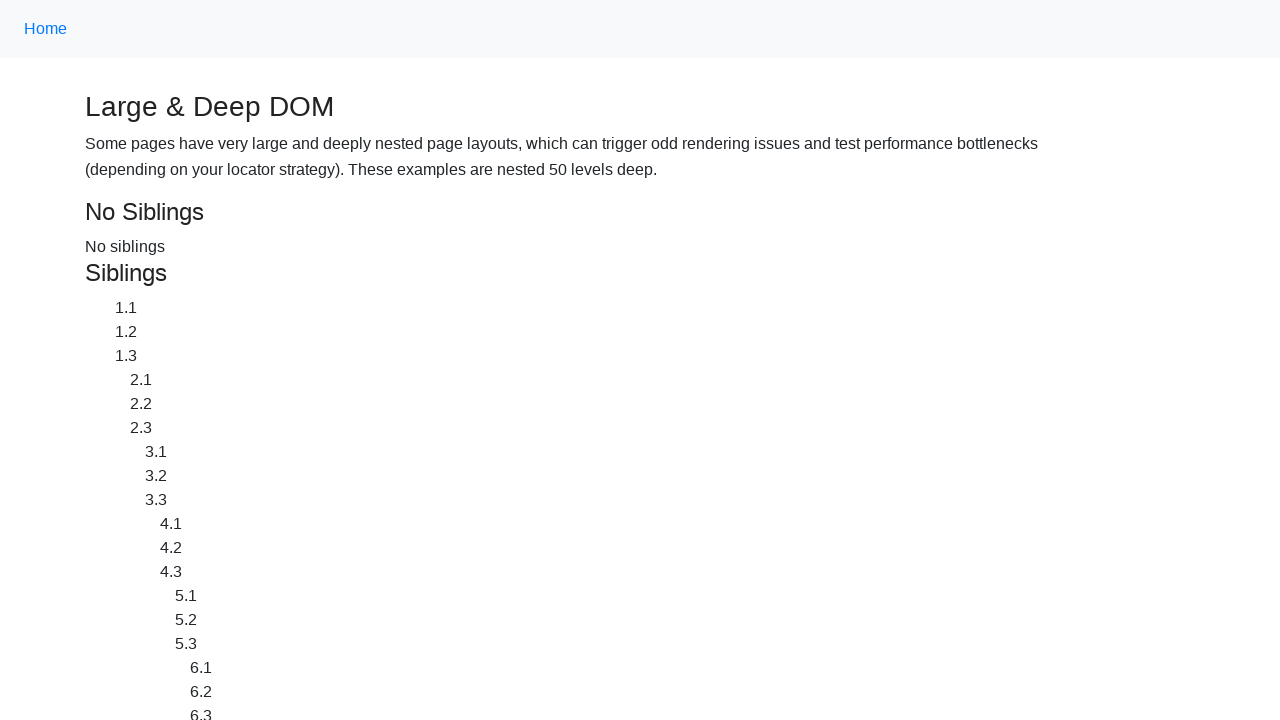

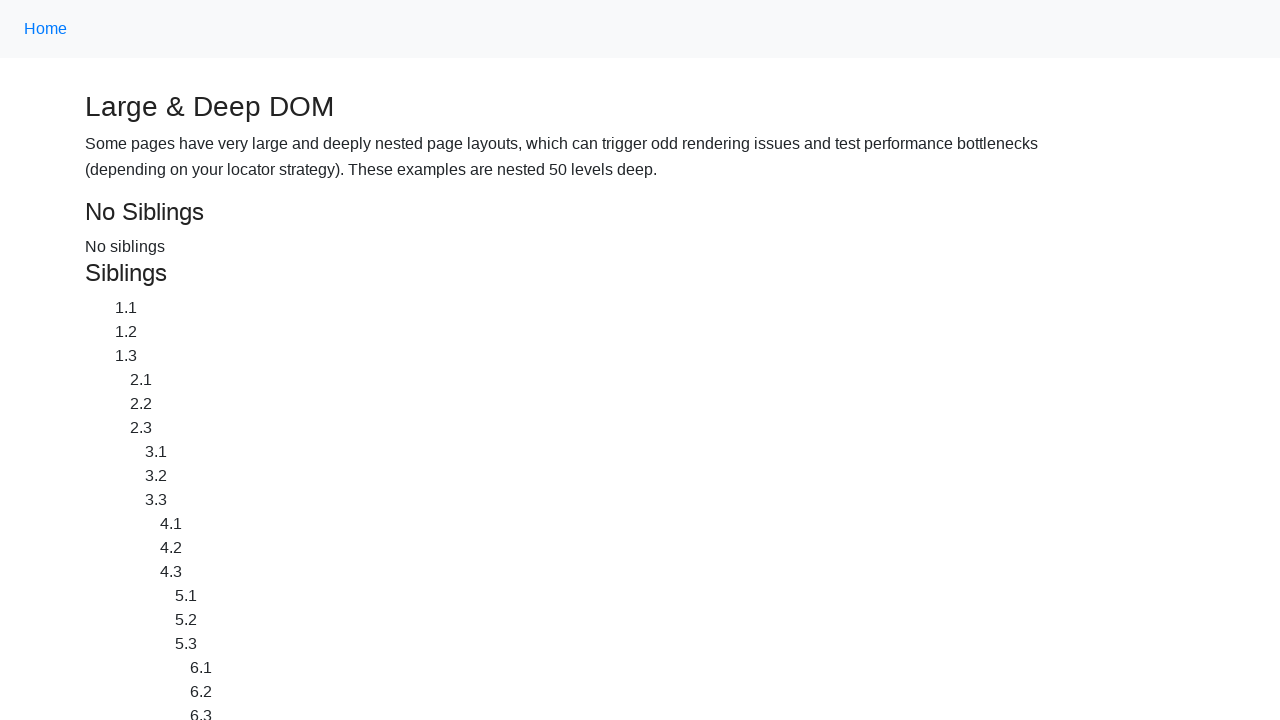